Tests single selection dropdown functionality by selecting different options using various methods (by index, value, and visible text)

Starting URL: https://omayo.blogspot.com/

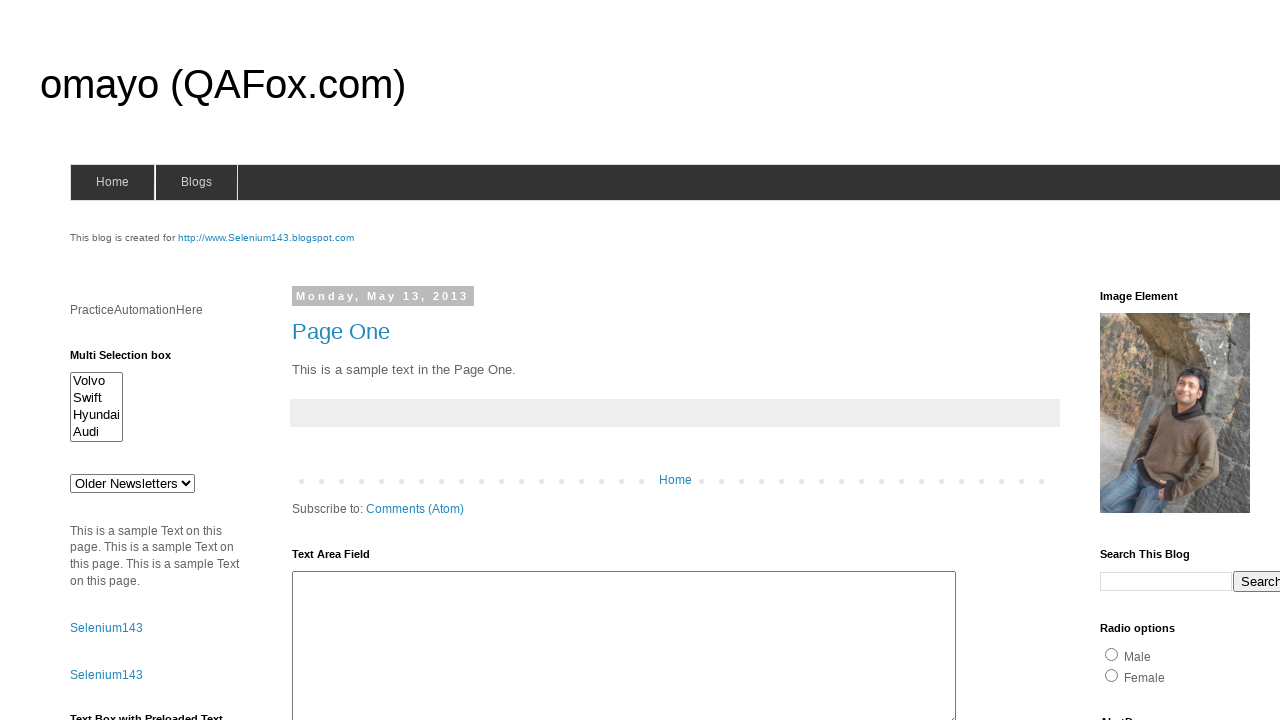

Located dropdown element with id 'drop1'
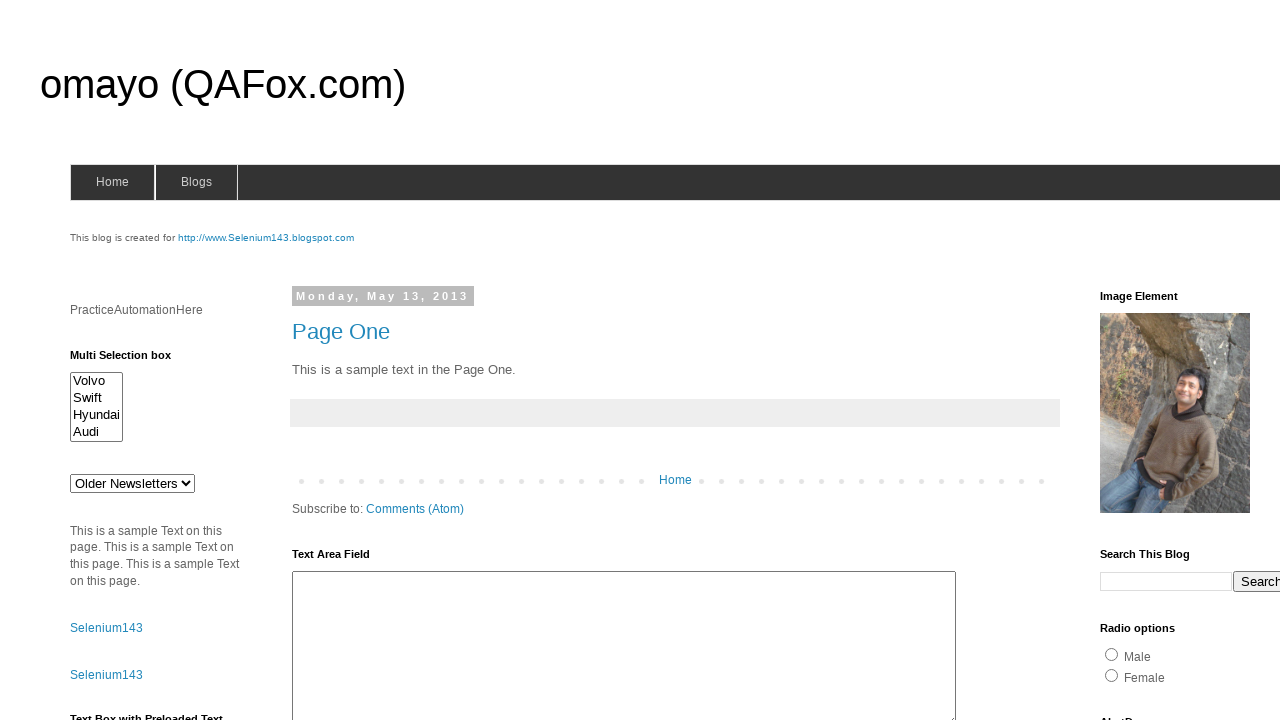

Selected dropdown option by index 3 (4th option) on select#drop1
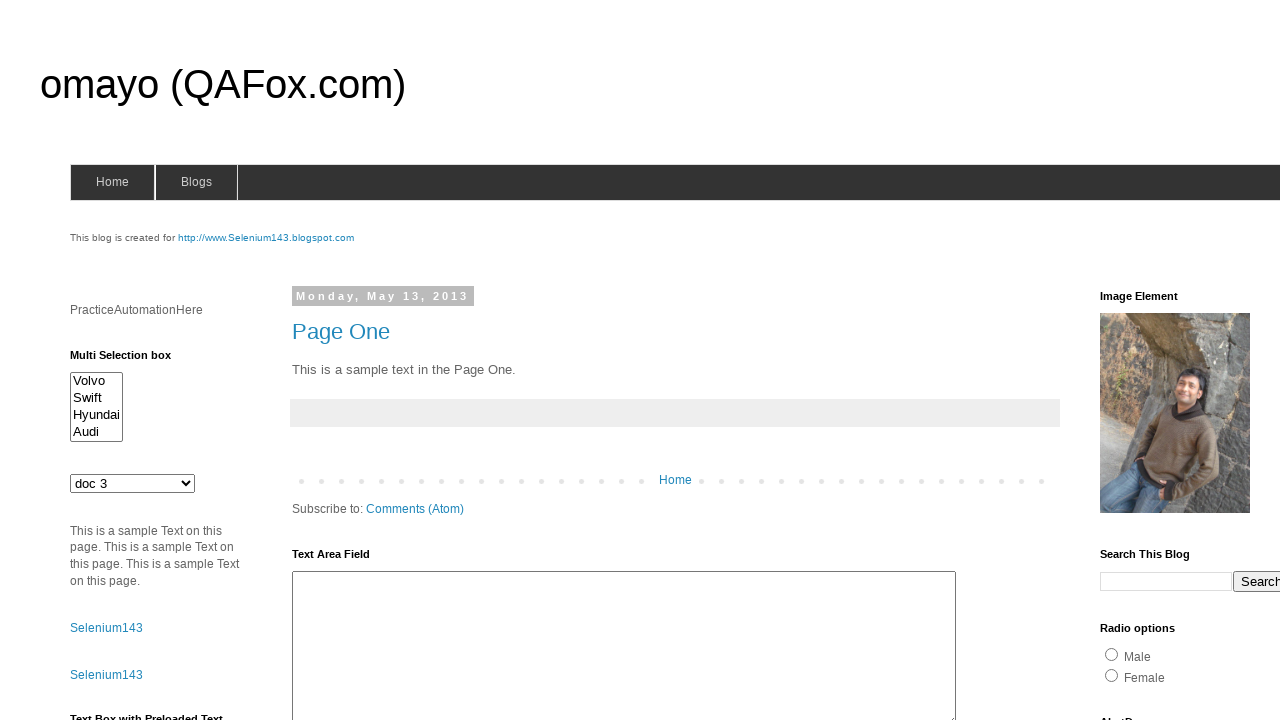

Waited 2000ms between selections
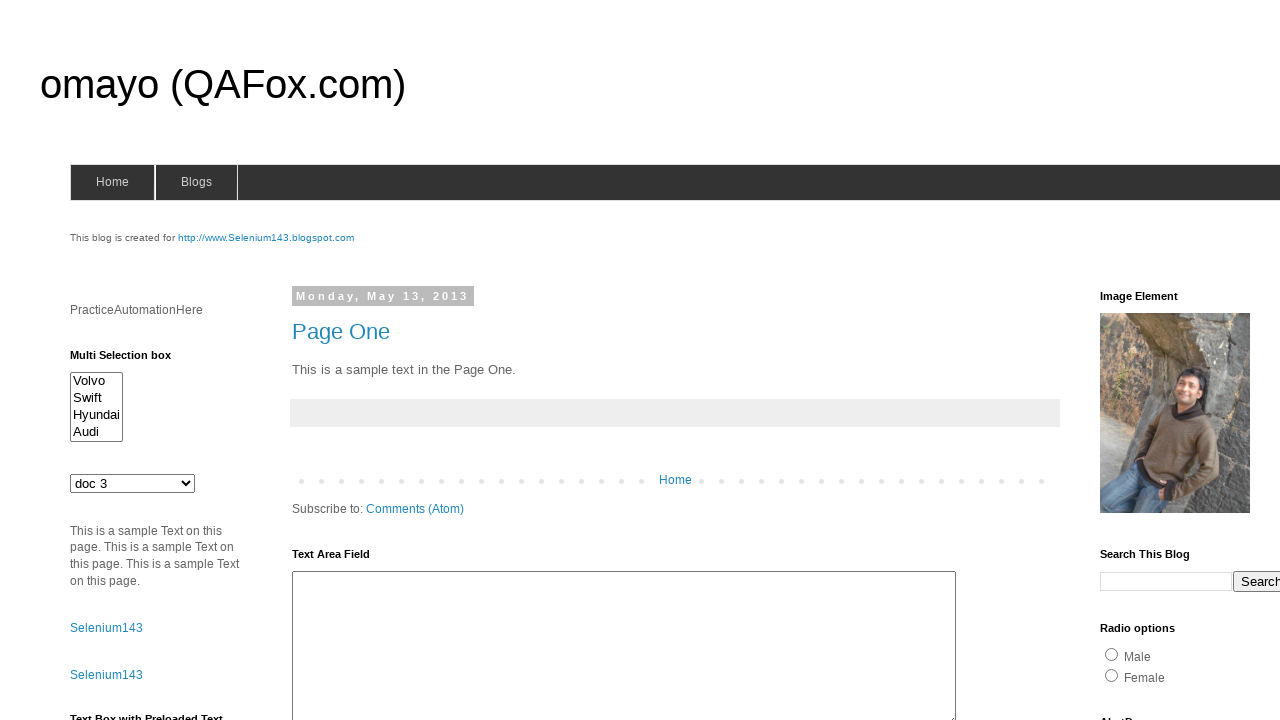

Selected dropdown option by value 'def' on select#drop1
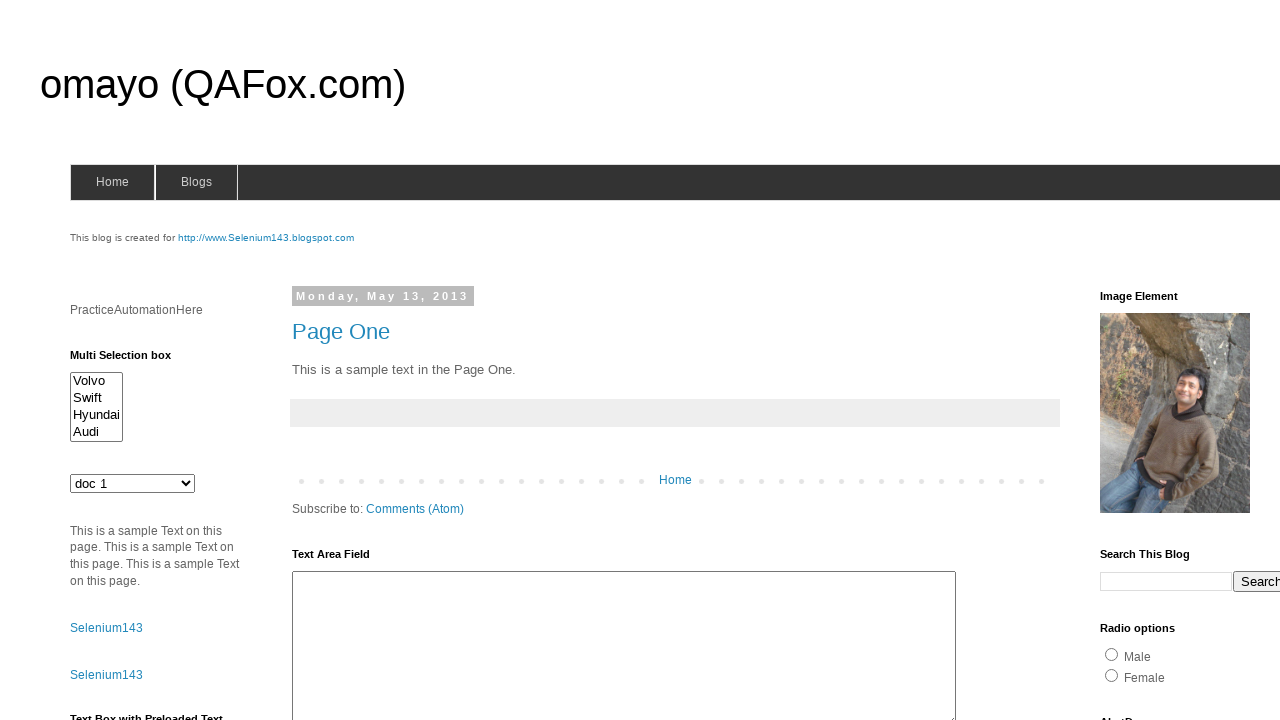

Waited 2000ms between selections
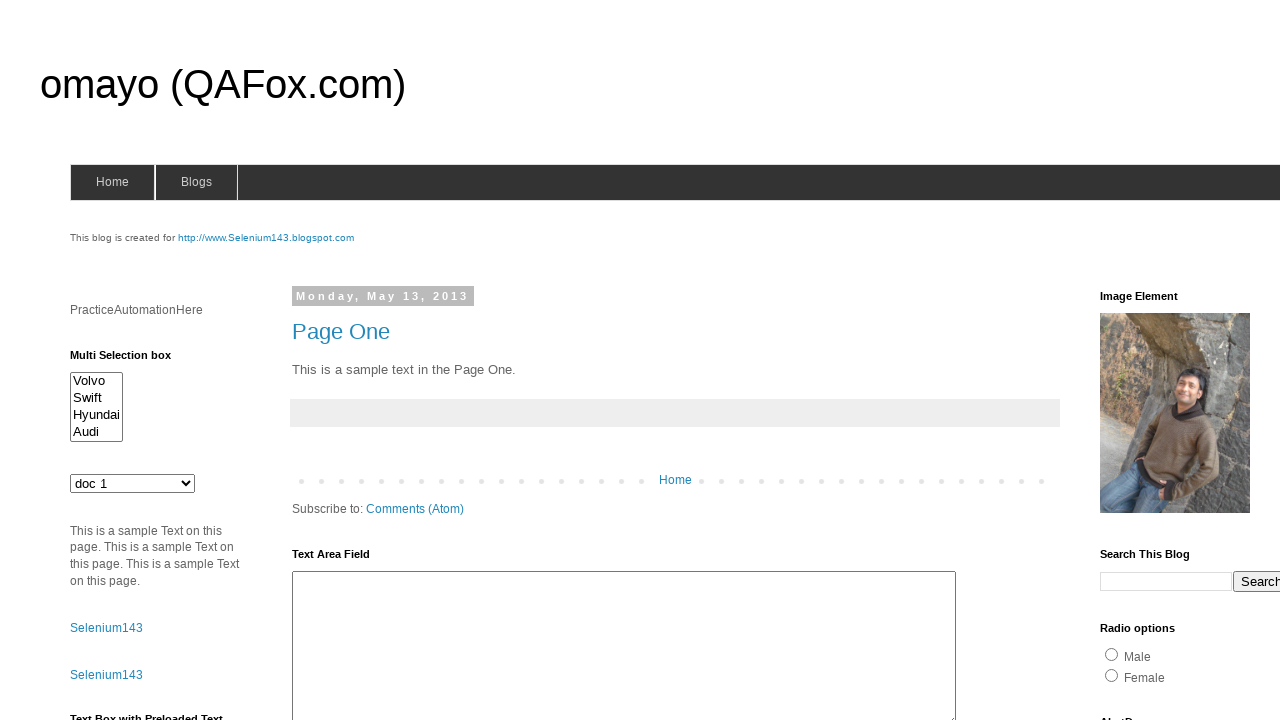

Selected dropdown option by visible text 'doc 4' on select#drop1
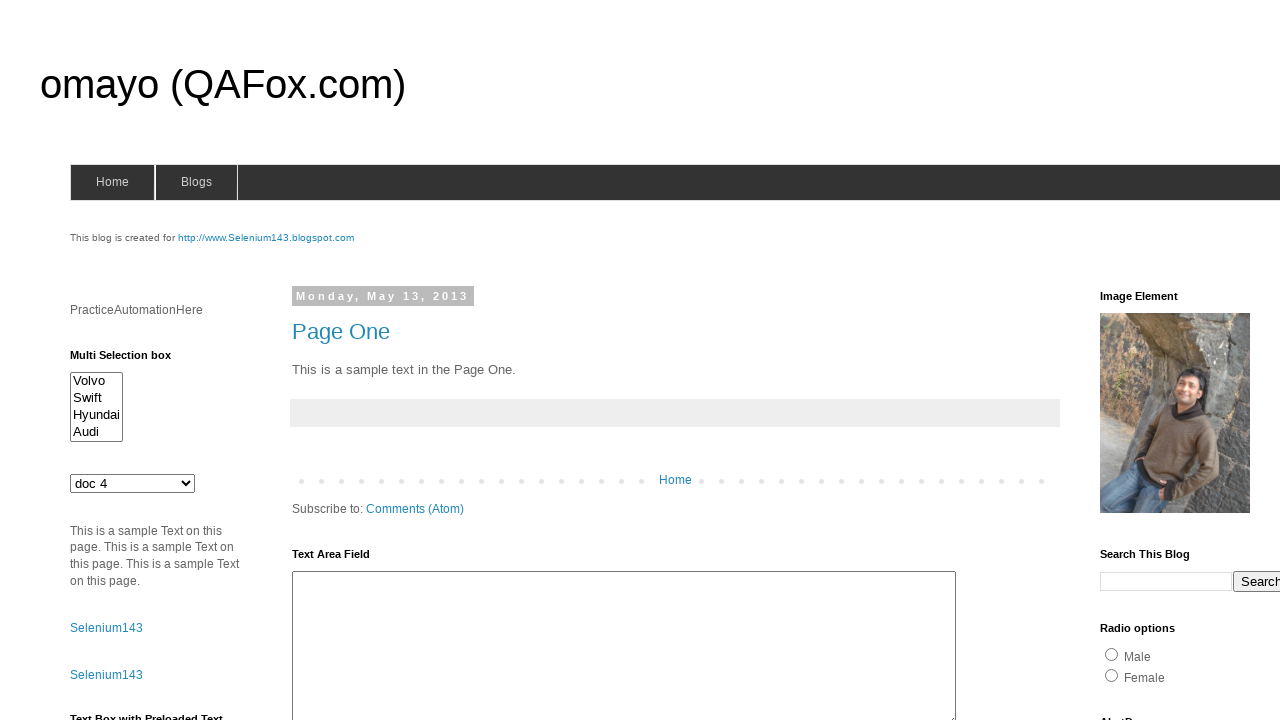

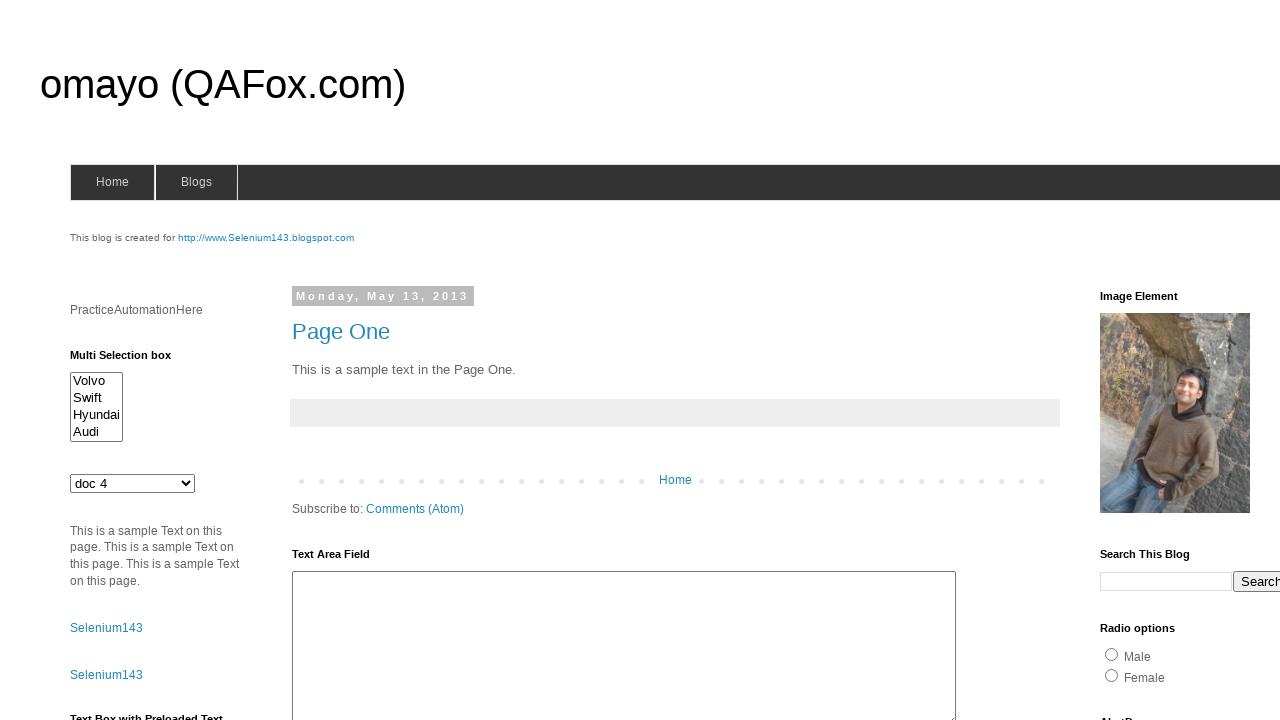